Tests JavaScript alert prompt functionality by triggering a prompt alert, entering text, and accepting it

Starting URL: https://the-internet.herokuapp.com/javascript_alerts

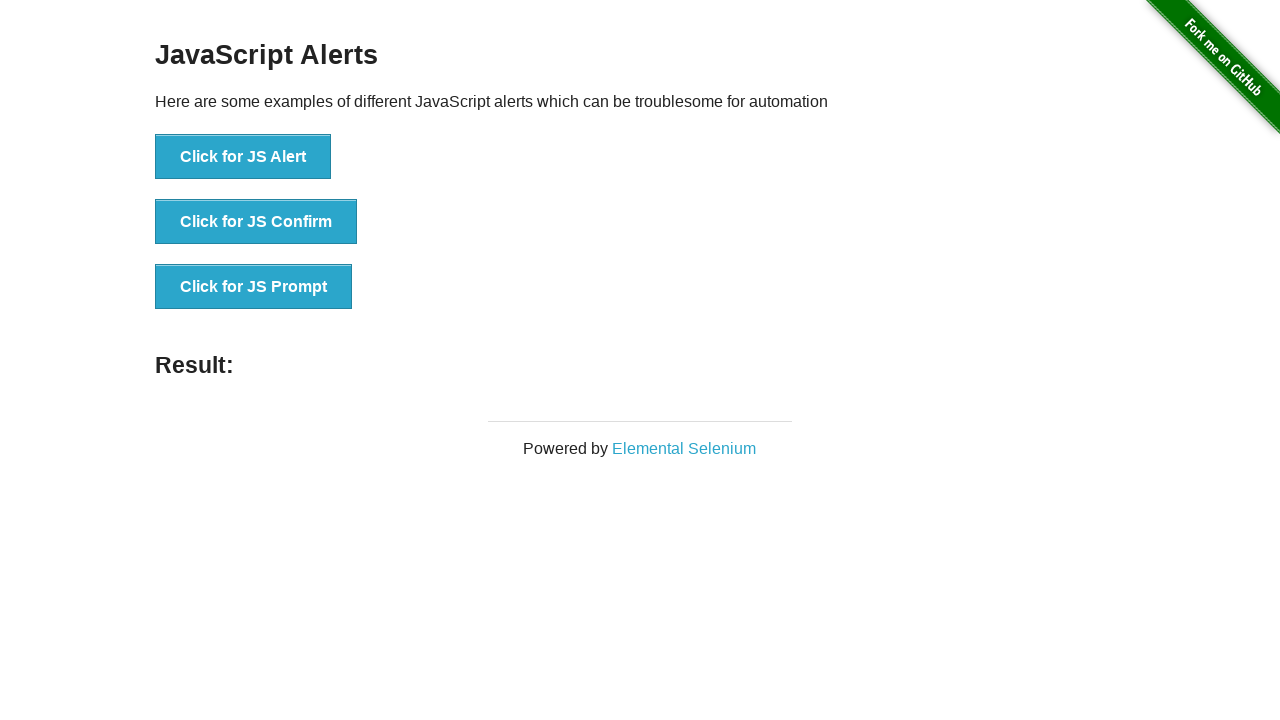

Set up dialog handler to accept prompt with 'Hello there!' text
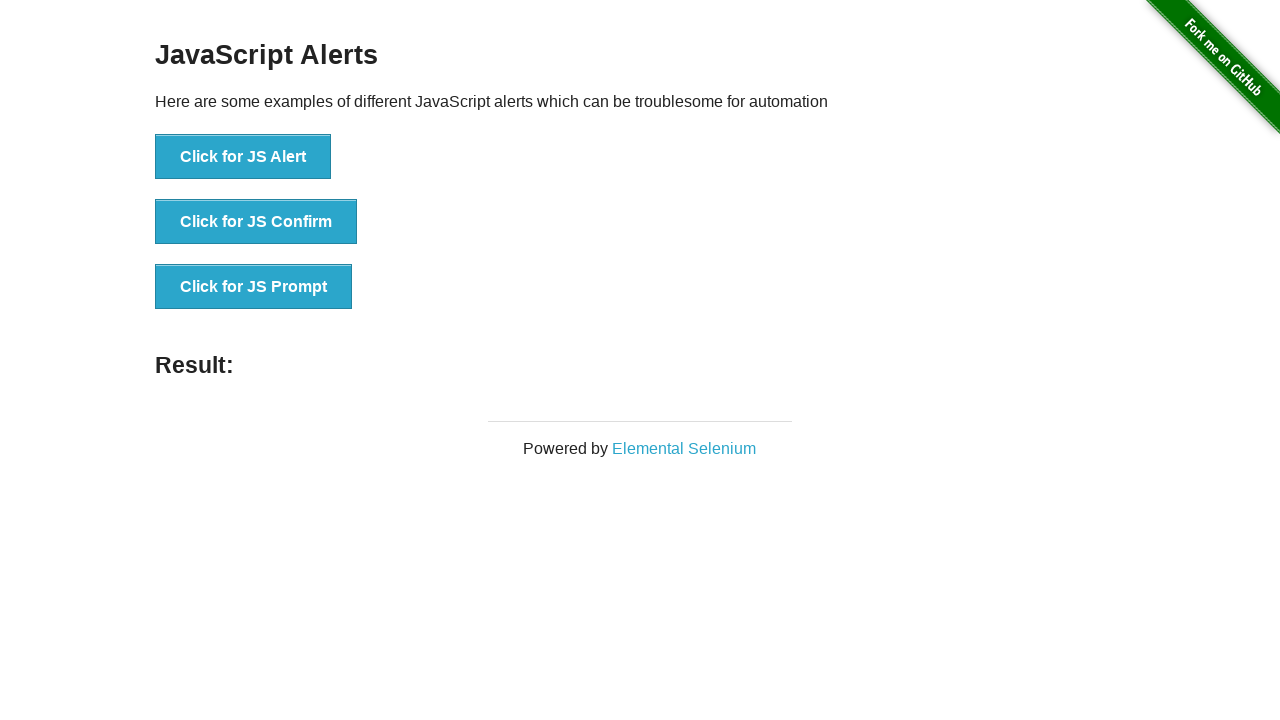

Clicked button to trigger JavaScript prompt alert at (254, 287) on xpath=//button[normalize-space()="Click for JS Prompt"]
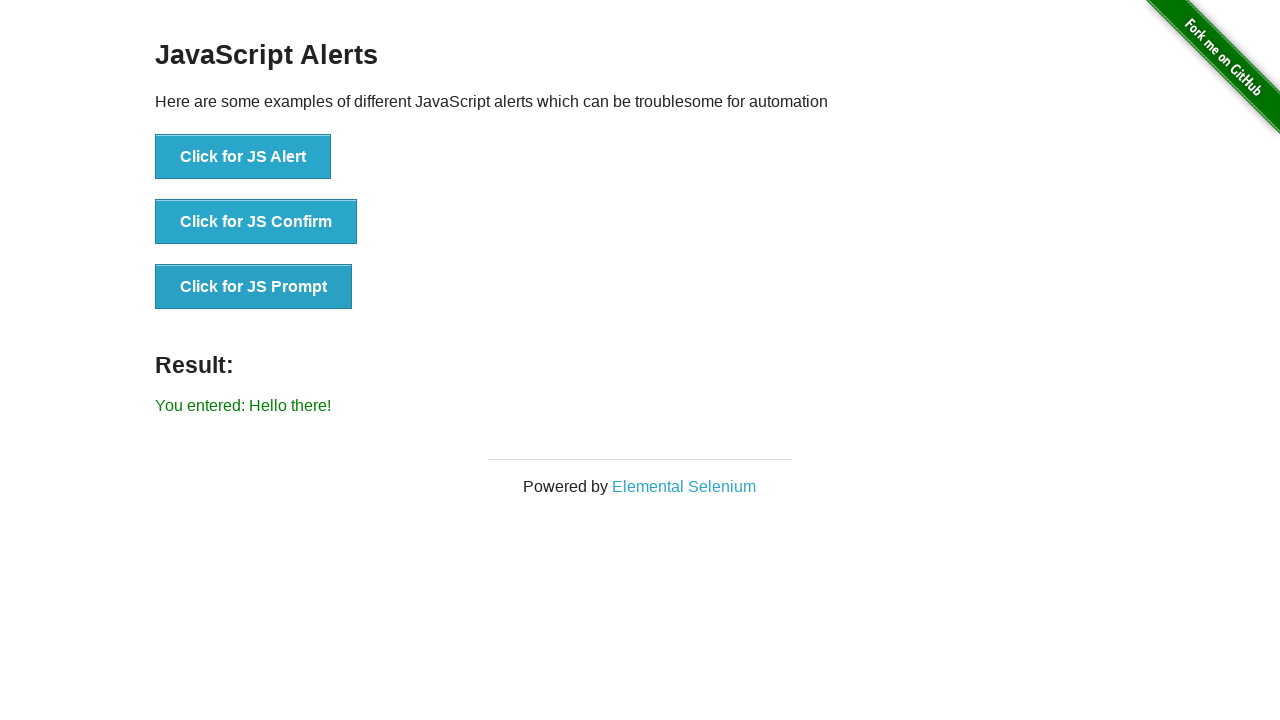

Waited for dialog to be processed
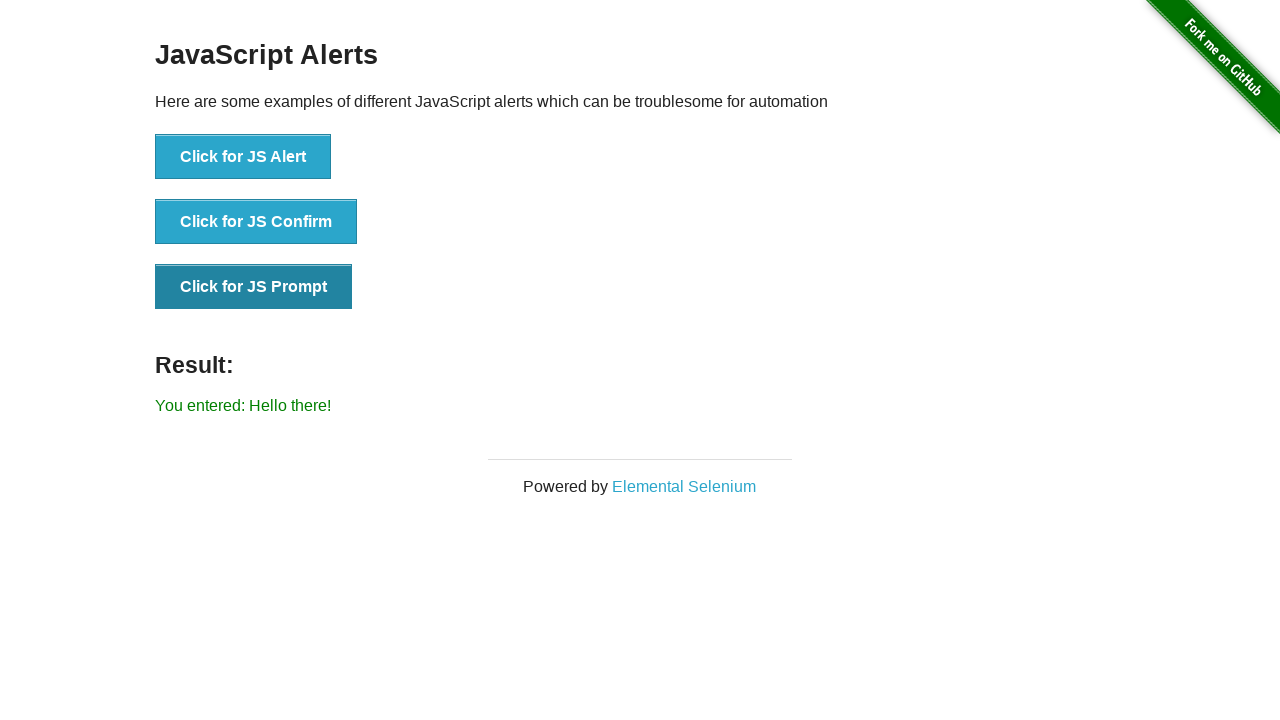

Verified result text appeared on the page
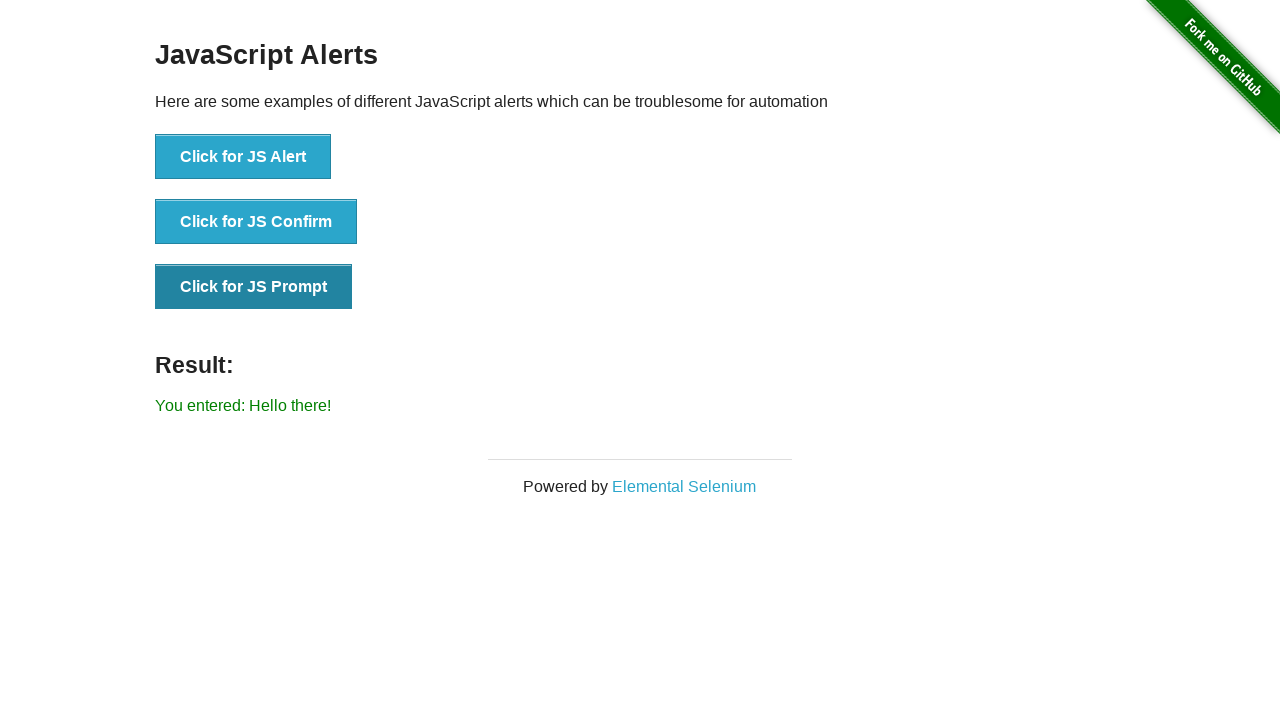

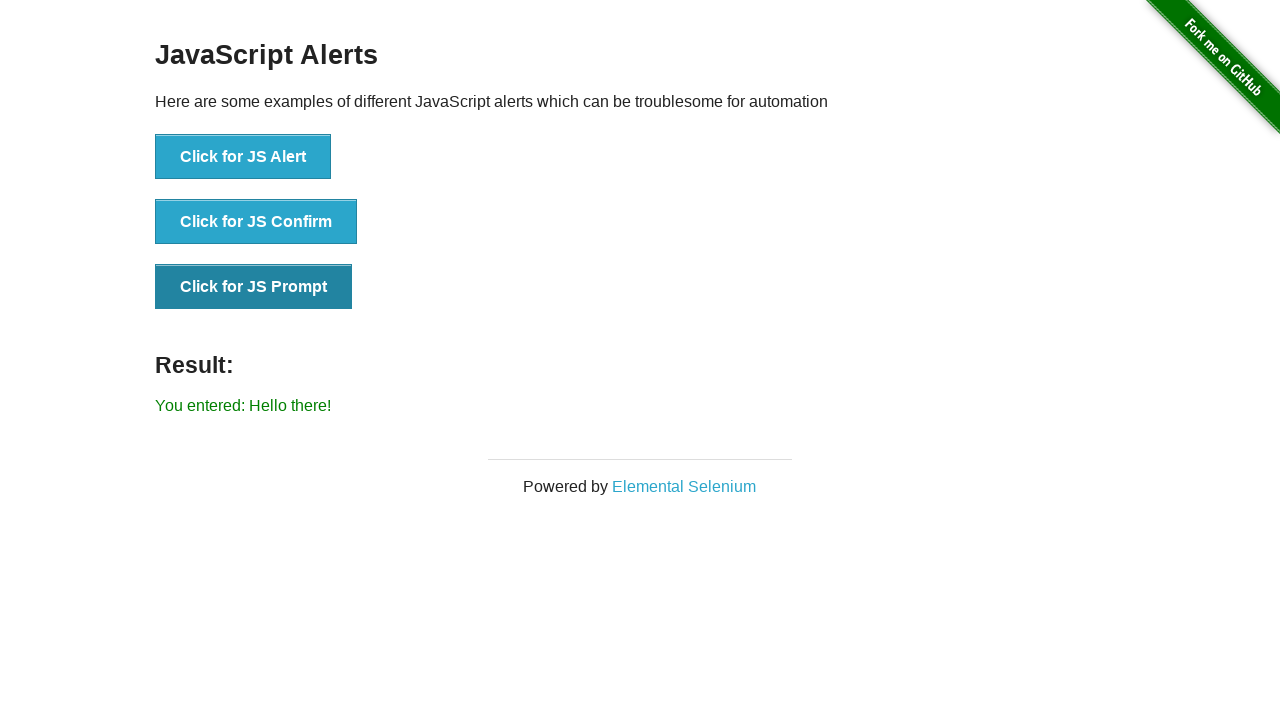